Tests navigating to the Context Menu page and performing a right-click action on the hot-spot element

Starting URL: http://the-internet.herokuapp.com/

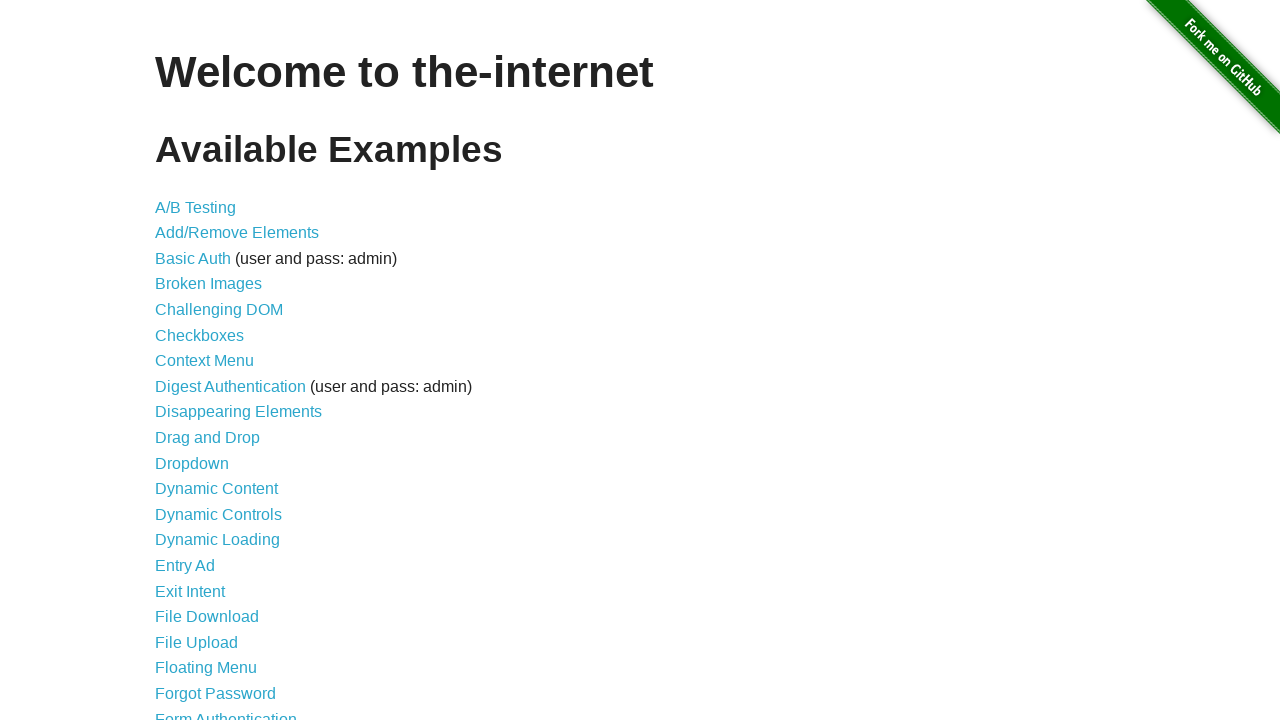

Clicked on the Context Menu link at (204, 361) on xpath=//a[text()='Context Menu']
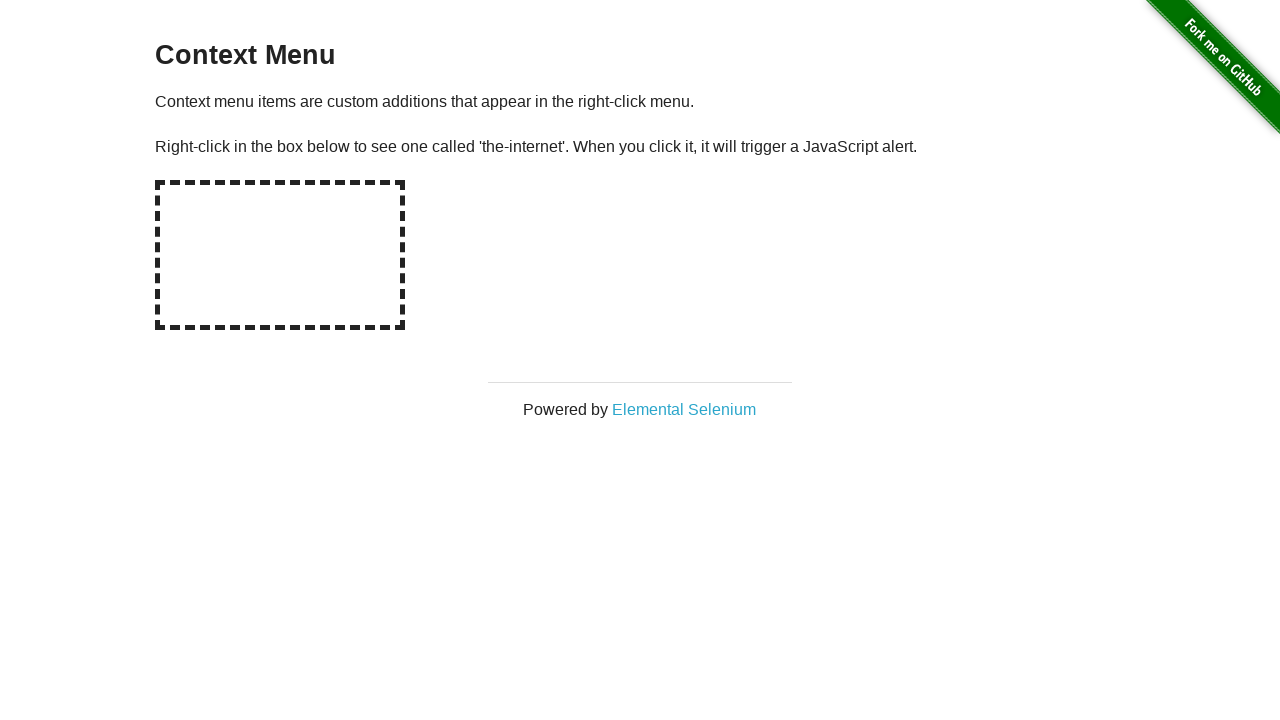

Right-clicked on the hot-spot element to open context menu at (280, 255) on #hot-spot
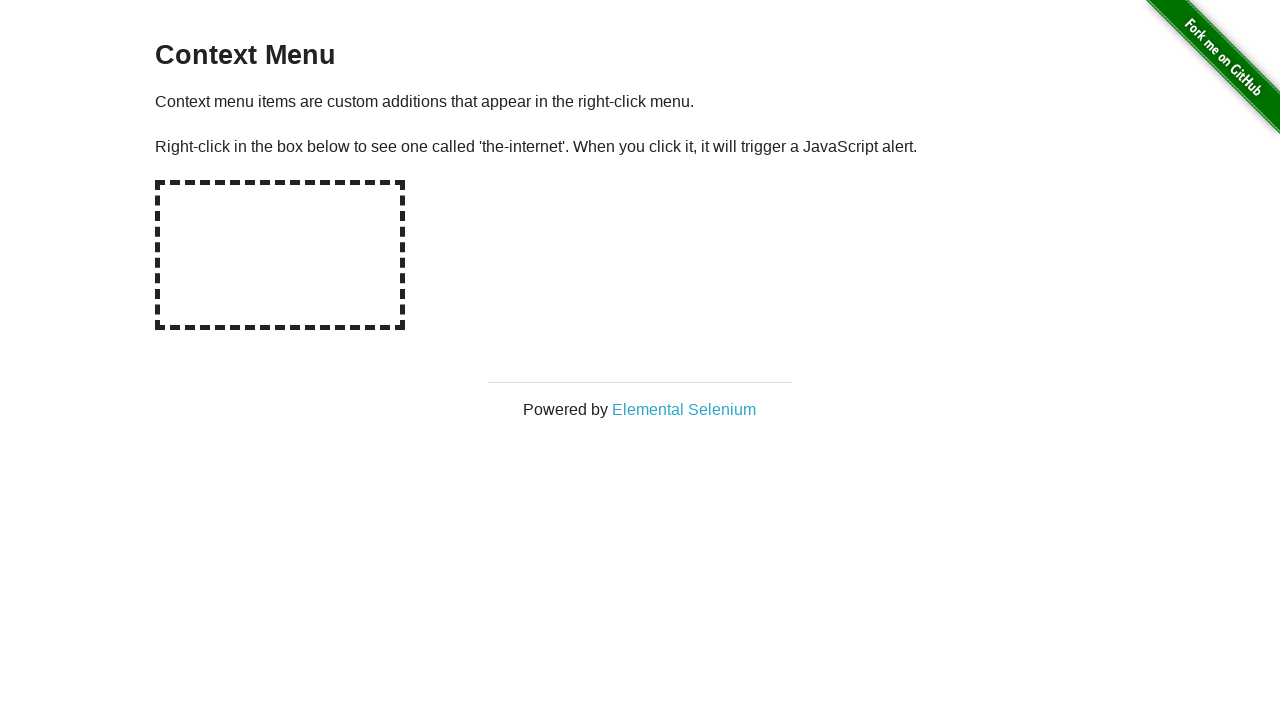

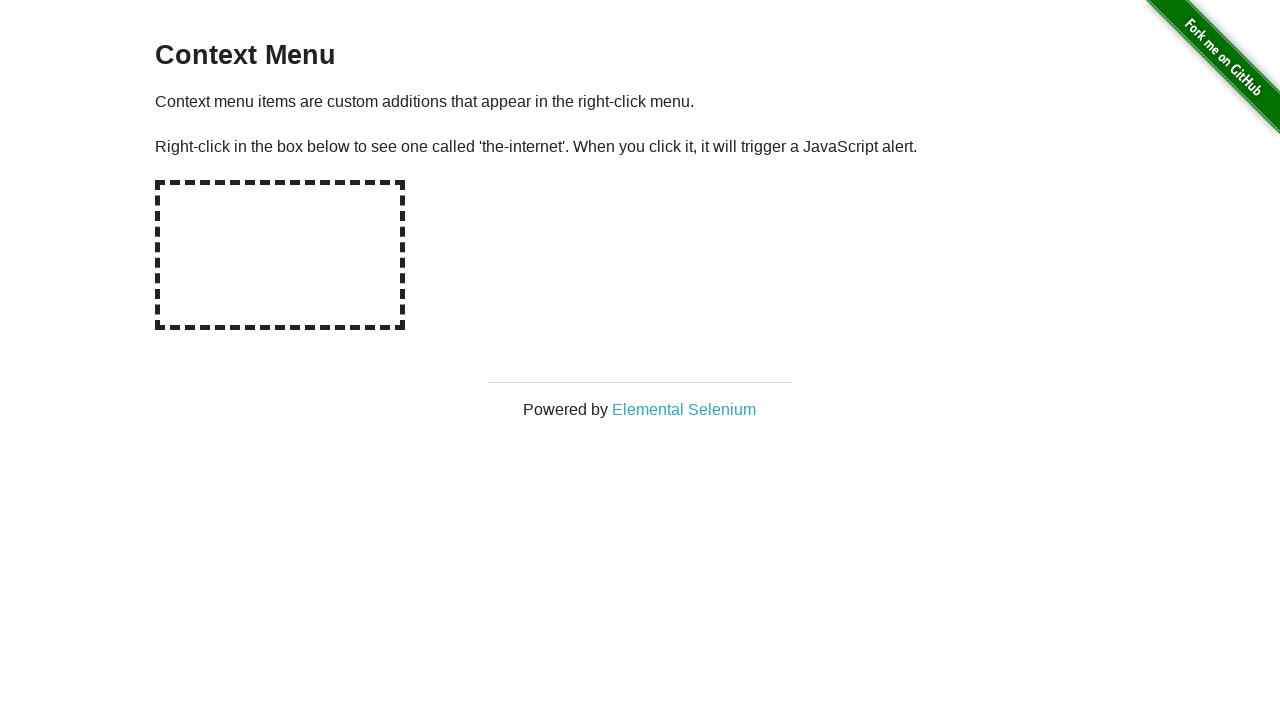